Tests the hamburger menu navigation on an online shoe portal by clicking the hamburger menu toggle and then clicking the sign-in link from the menu

Starting URL: https://anupdamoda.github.io/AceOnlineShoePortal/index.html#

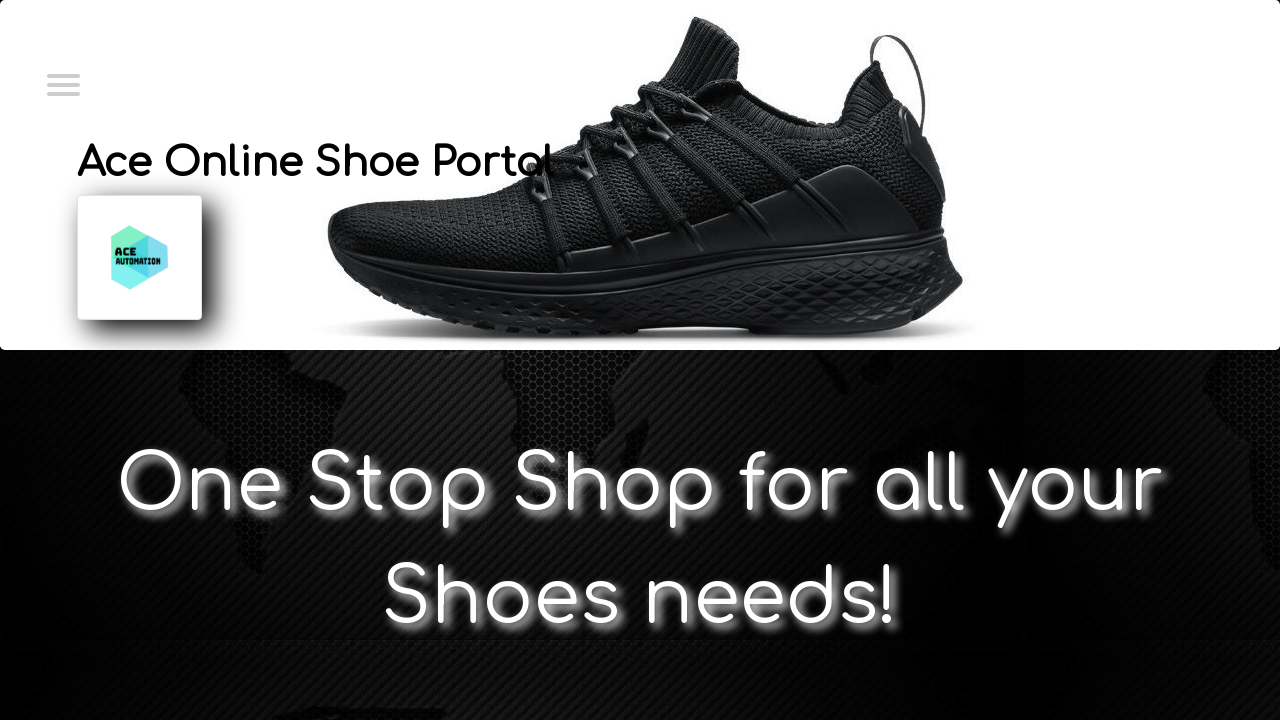

Waited 3 seconds for page to load
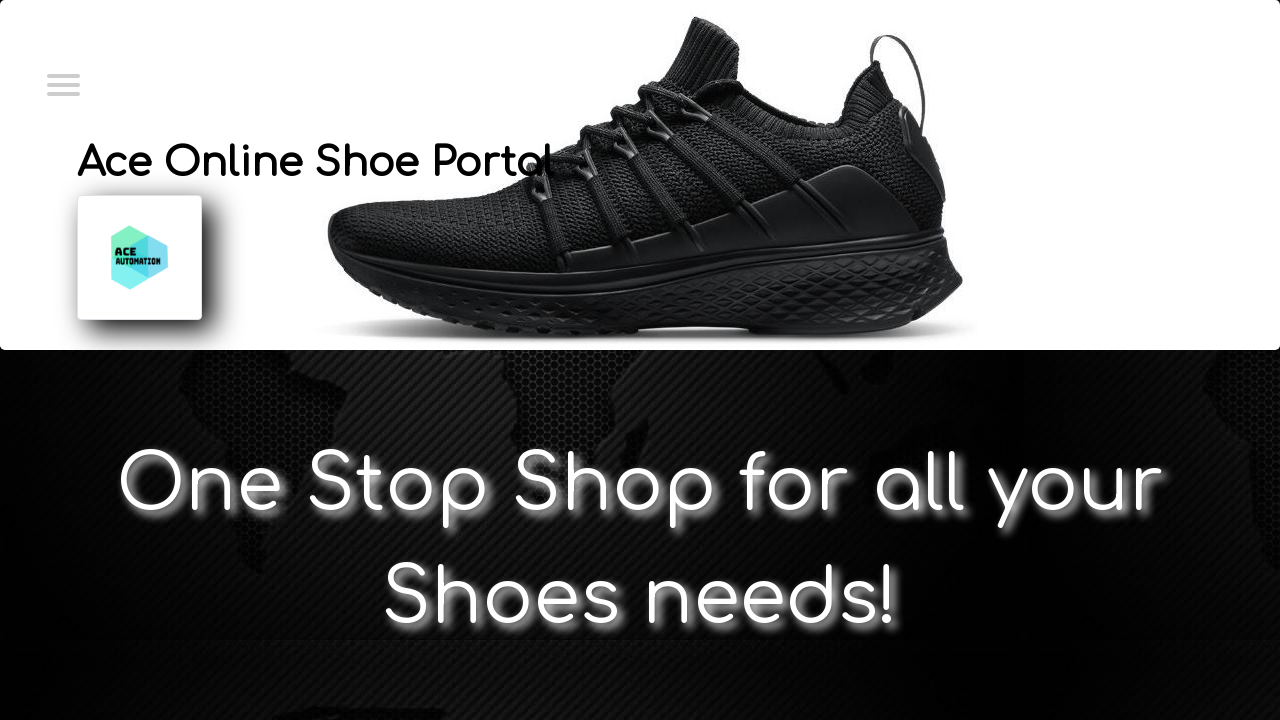

Clicked hamburger menu toggle at (62, 83) on xpath=//*[@id='menuToggle']/input
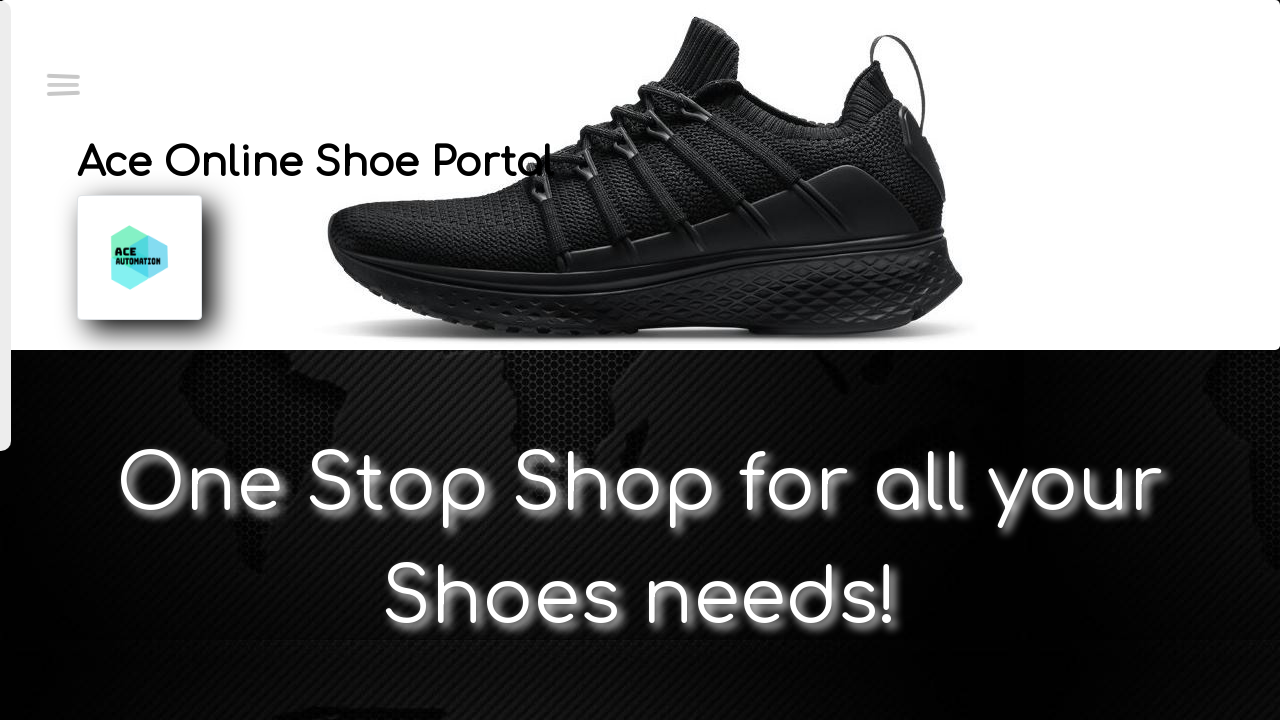

Waited 3 seconds for menu animation to complete
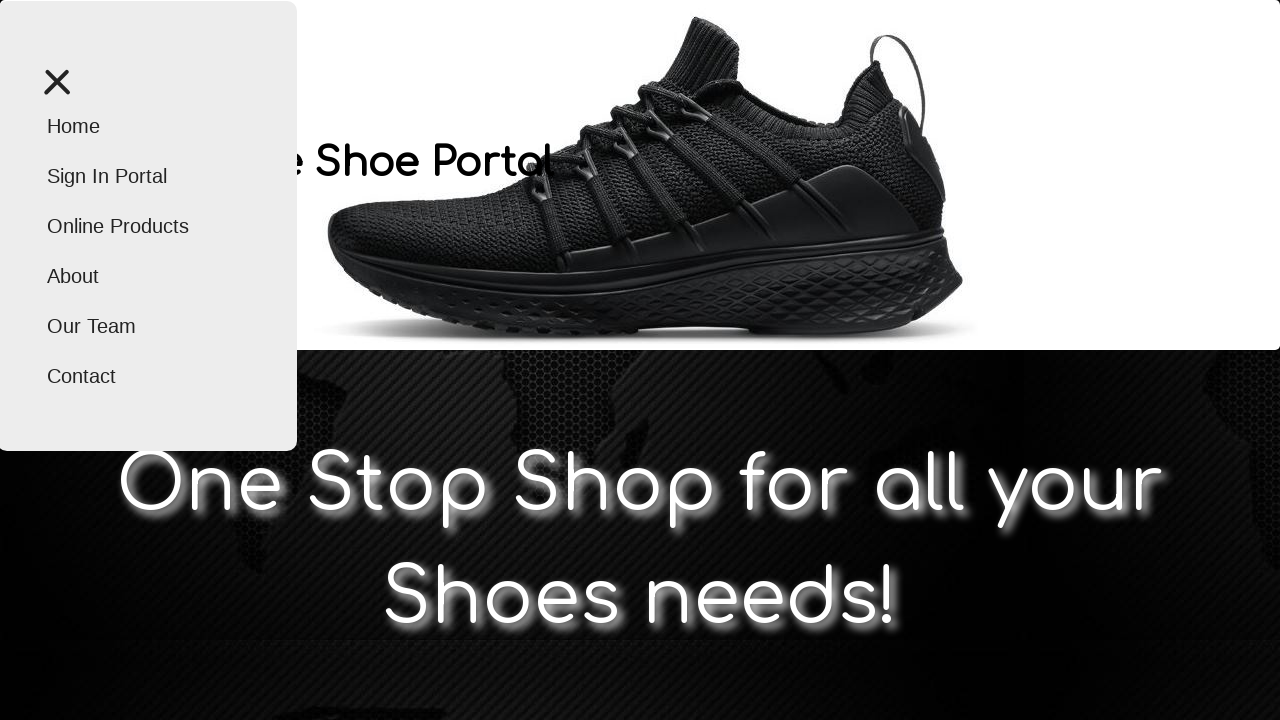

Clicked Sign In link from hamburger menu at (147, 176) on xpath=//*[@id='menu']/a[2]/li
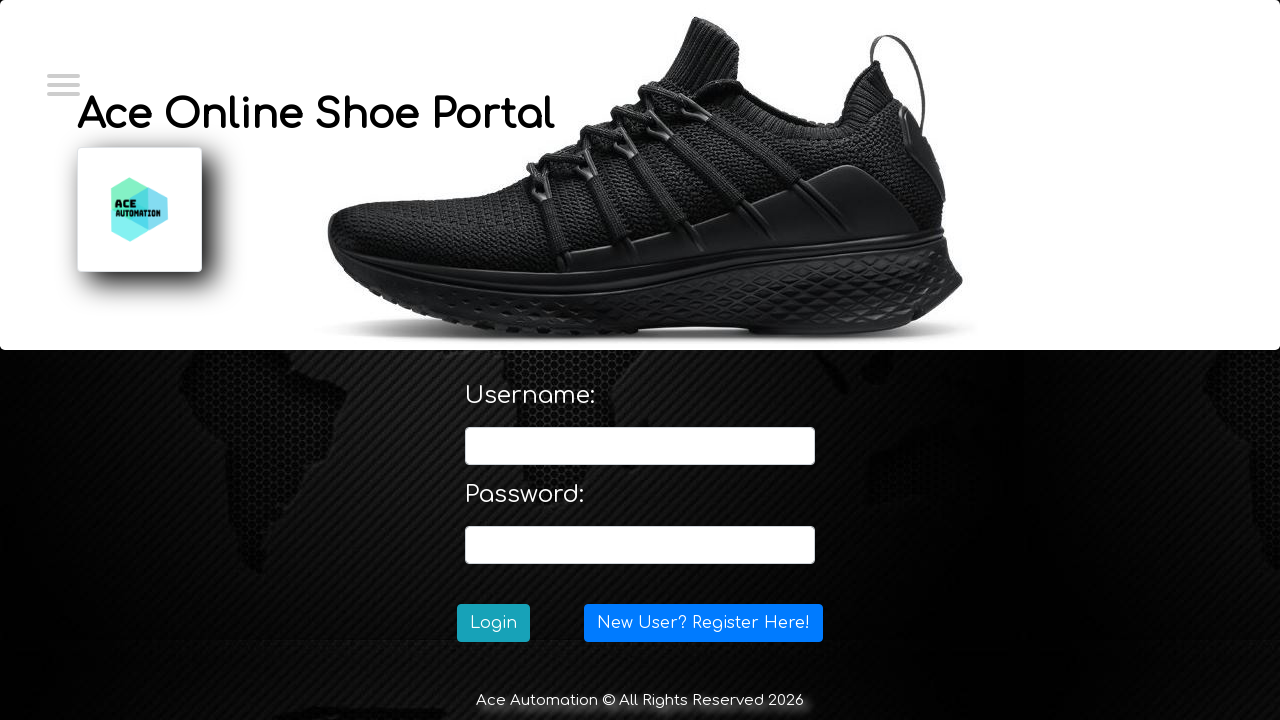

Verified navigation completed (networkidle state)
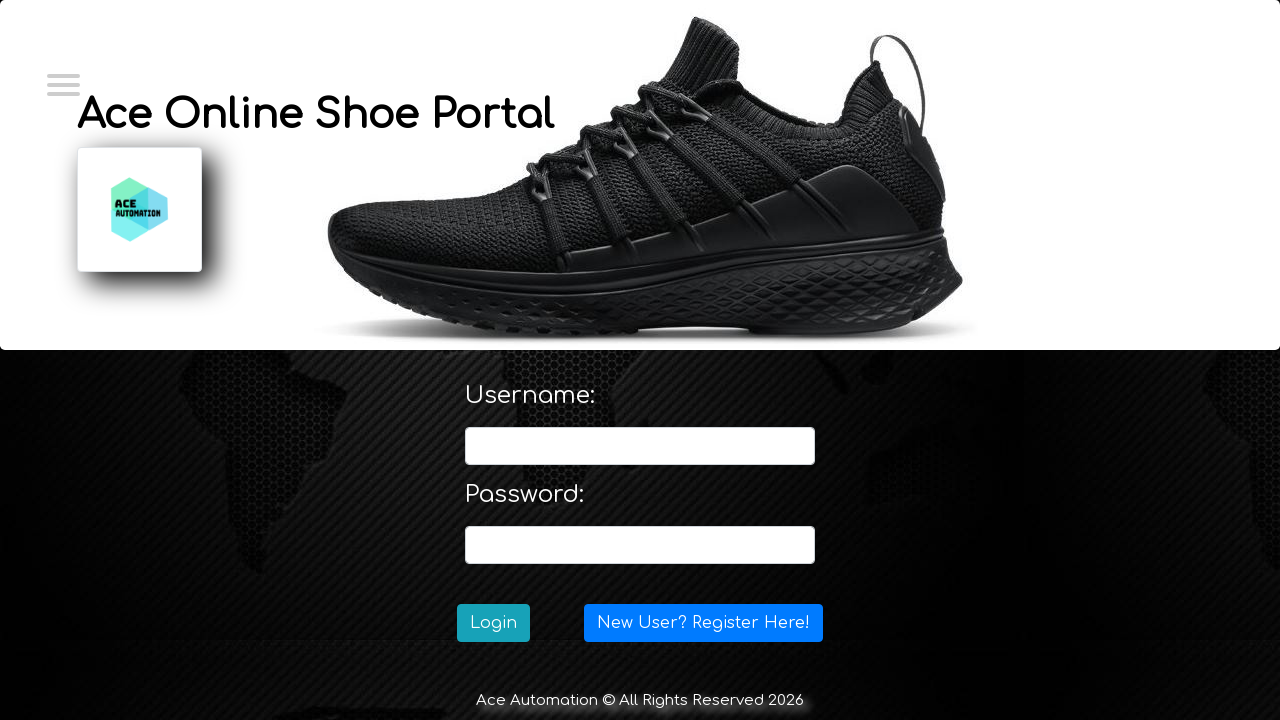

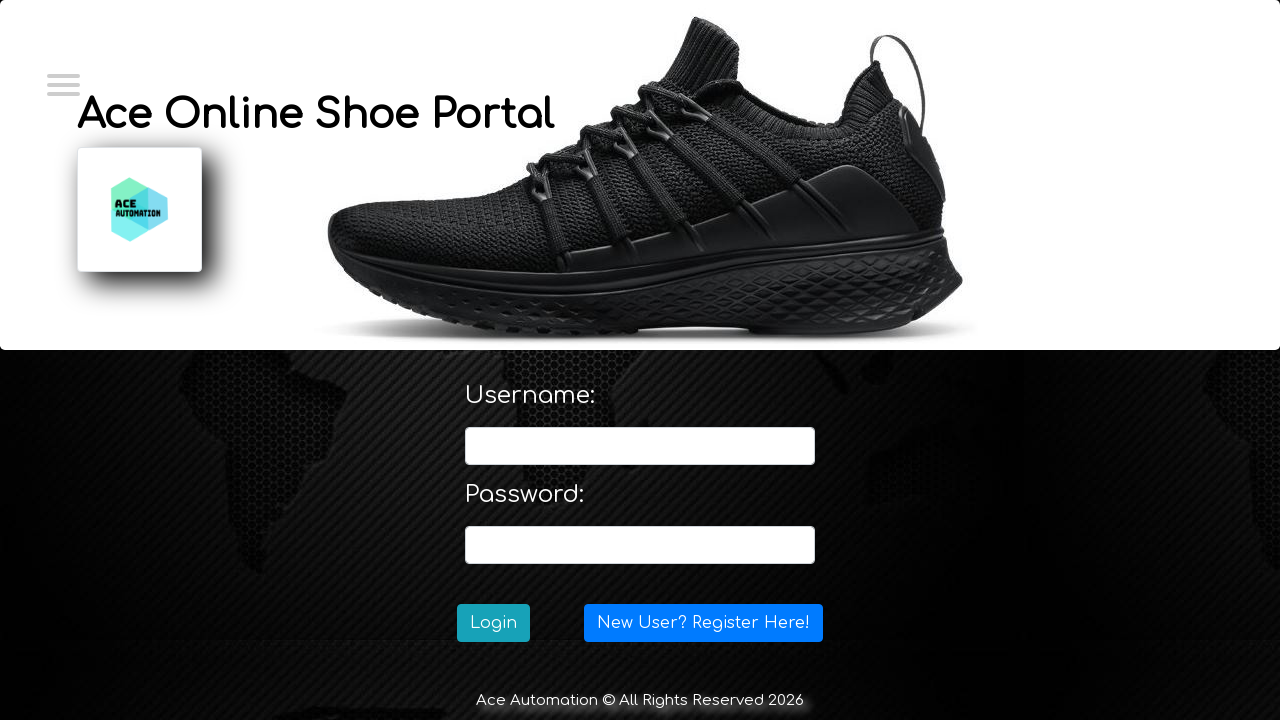